Tests window switching functionality by clicking a link that opens a new window, switching to the new window to verify its title and content, demonstrating multi-window handling.

Starting URL: https://the-internet.herokuapp.com/windows

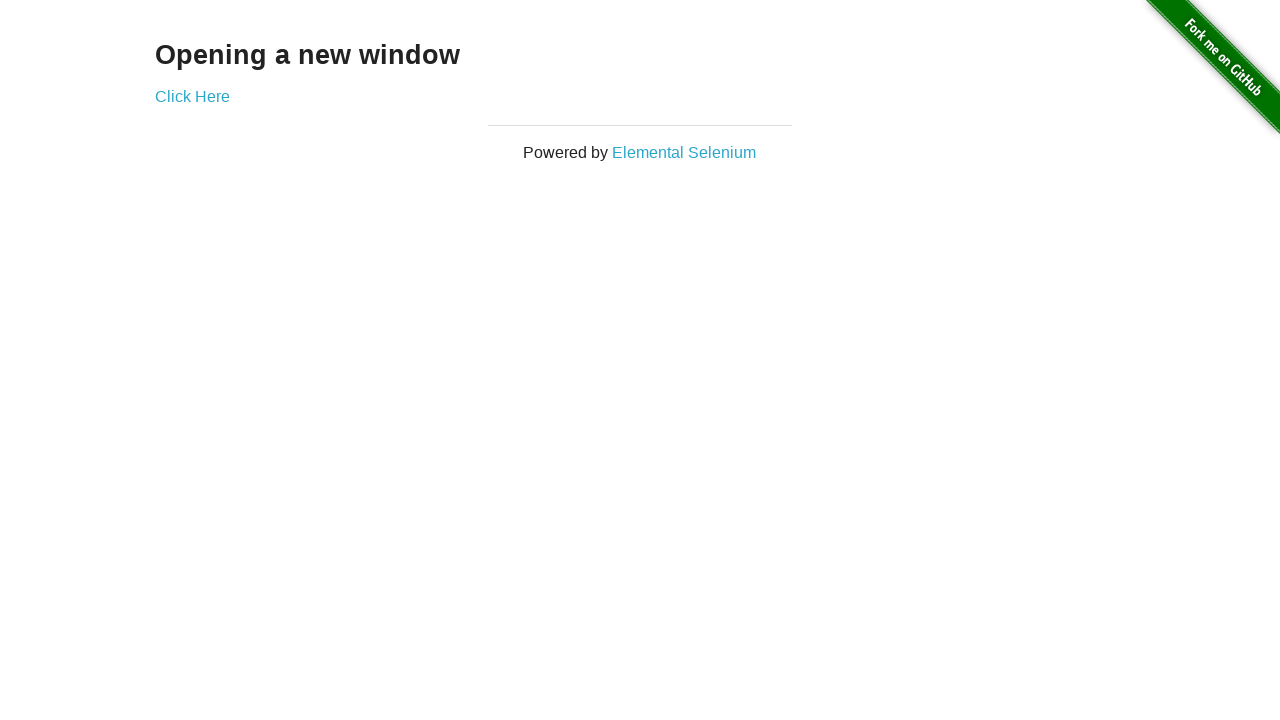

Verified page heading is 'Opening a new window'
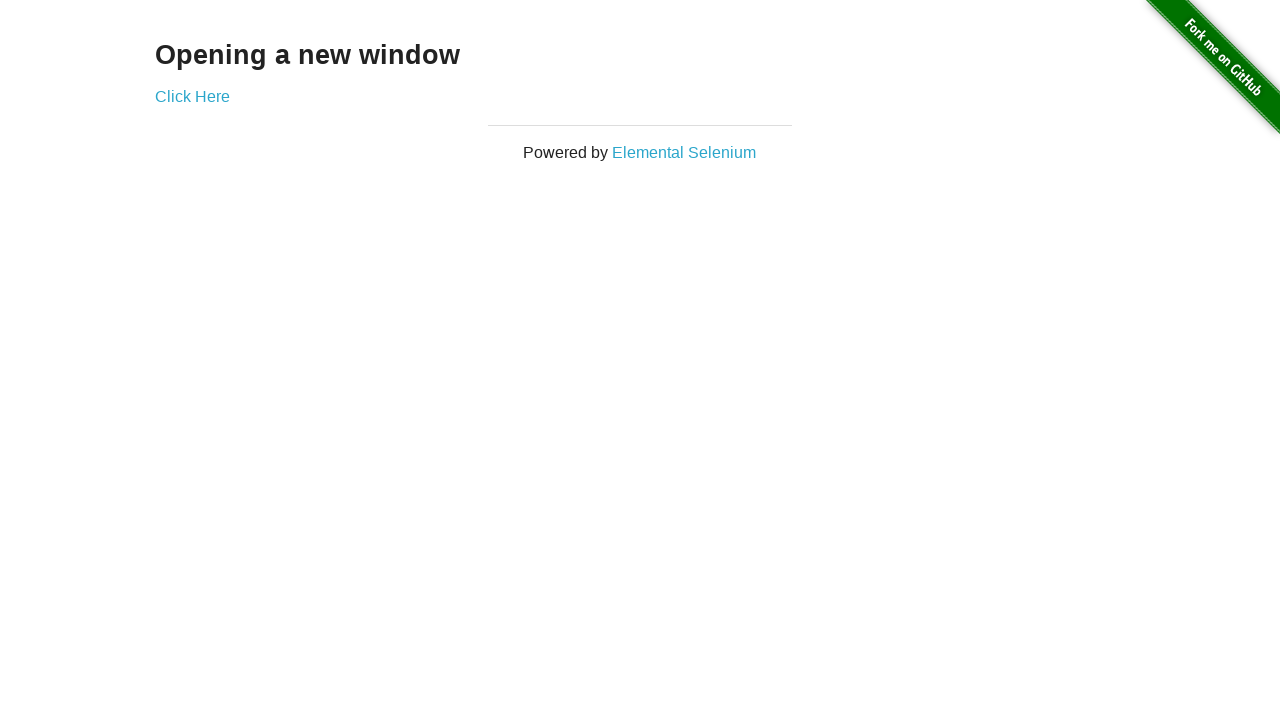

Verified page title is 'The Internet'
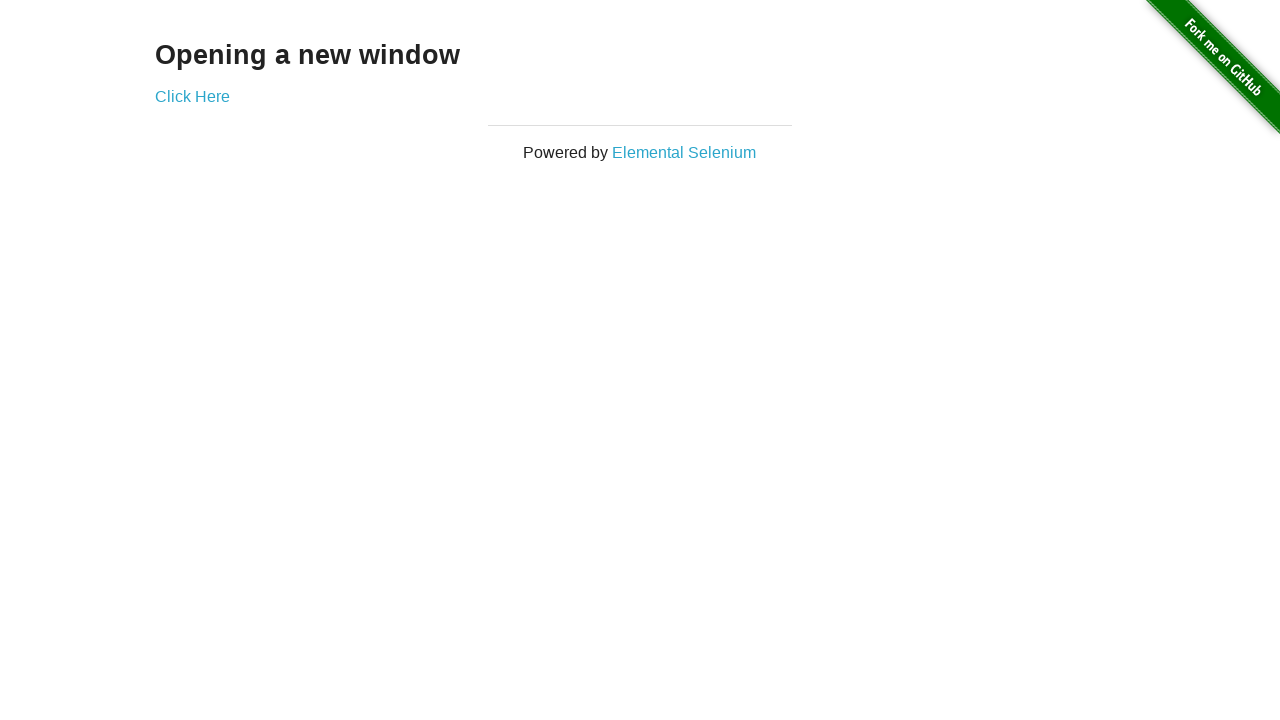

Clicked 'Click Here' link to open new window at (192, 96) on xpath=//*[text()='Click Here']
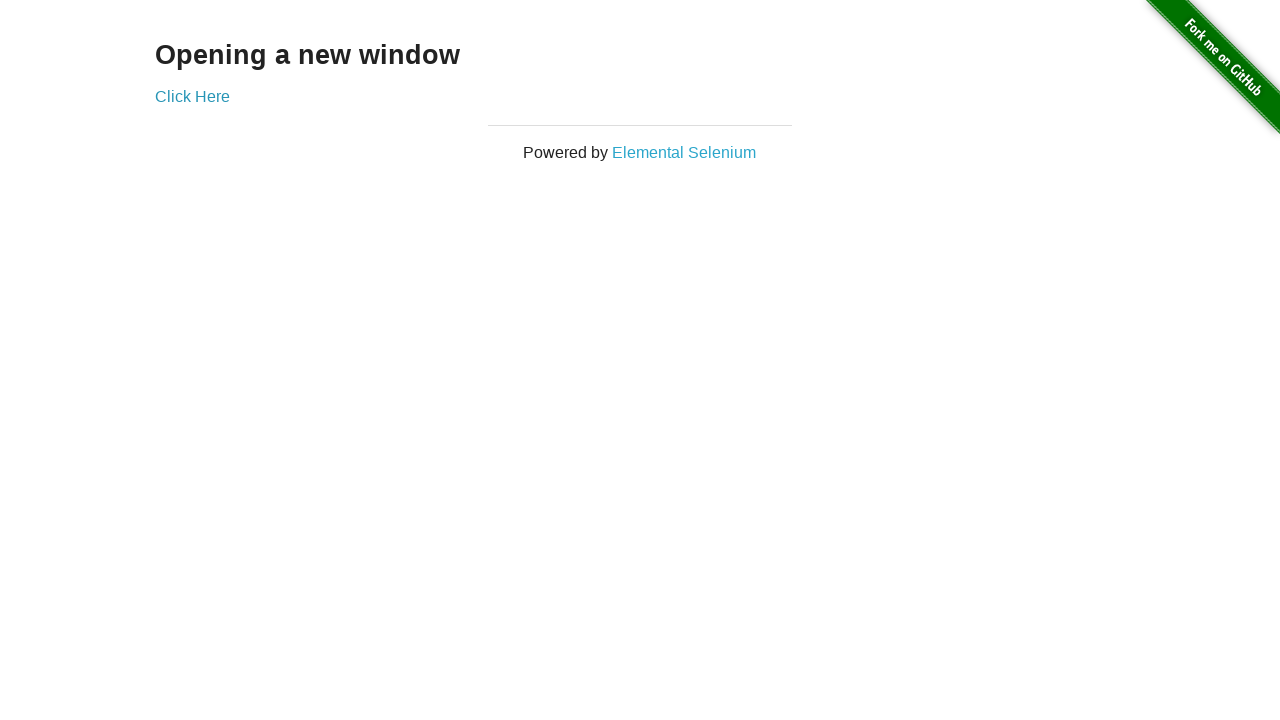

Captured new window reference
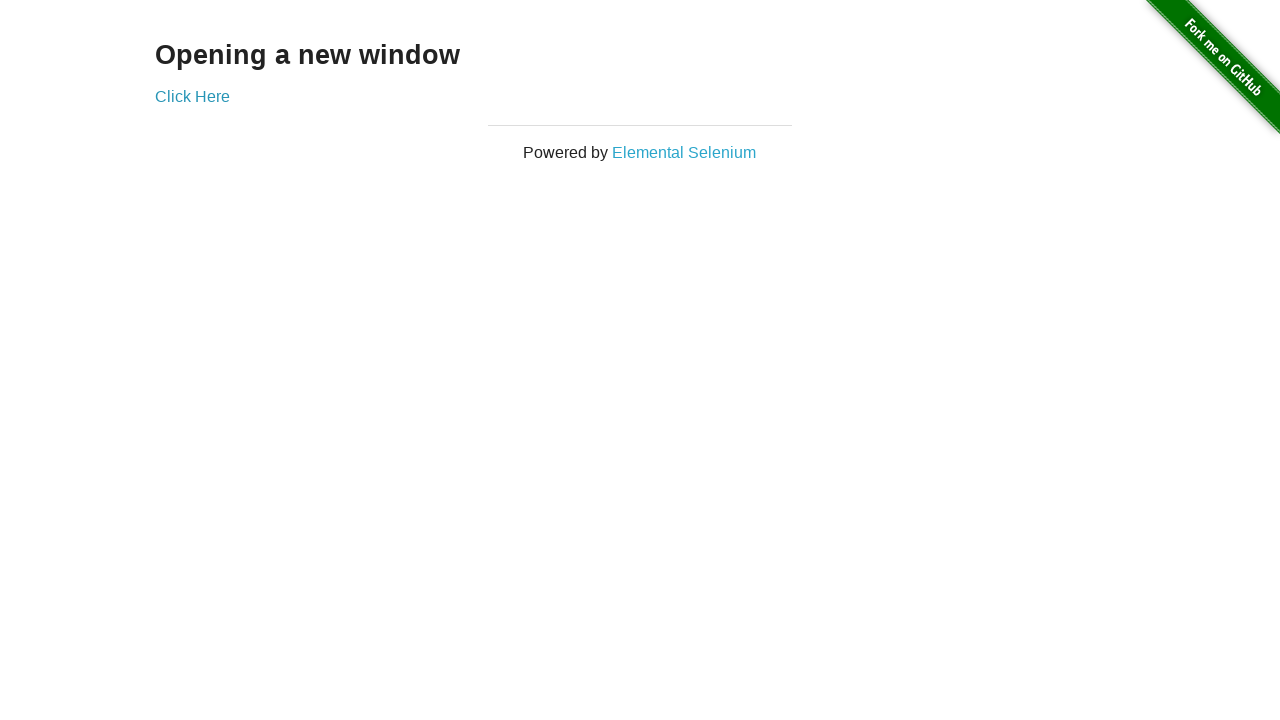

Waited for new page to load completely
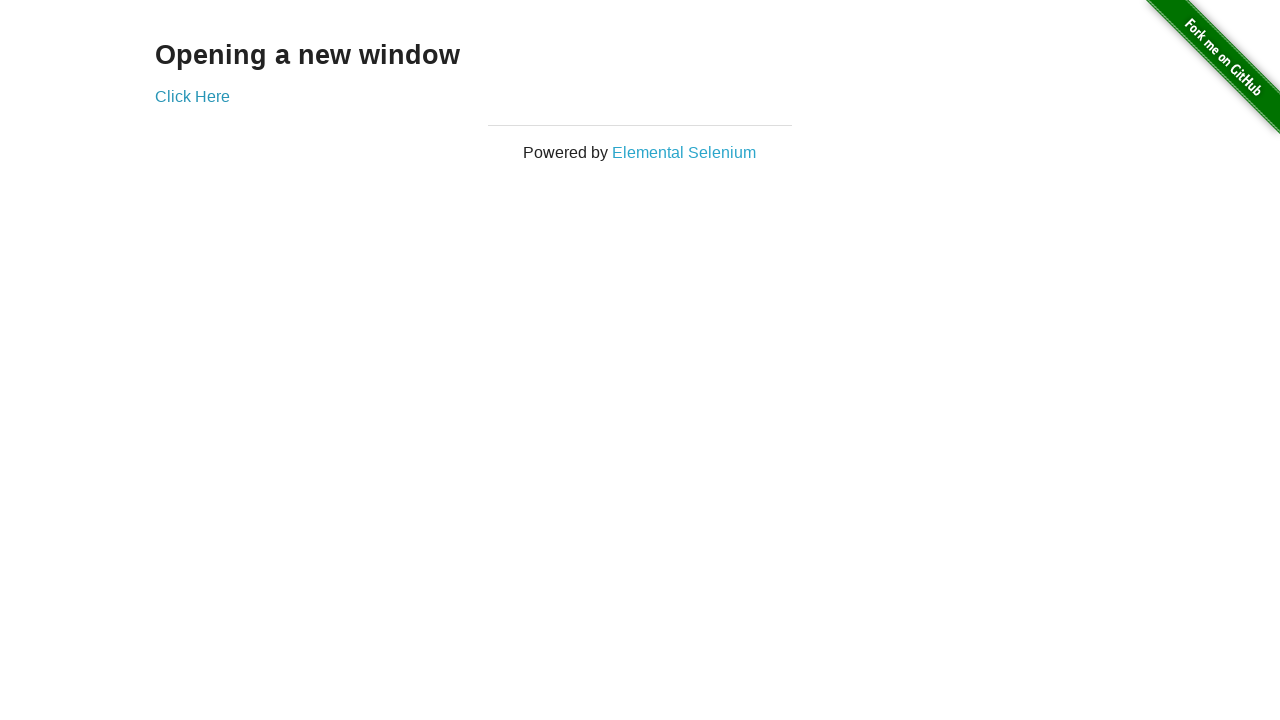

Verified new window title is 'New Window'
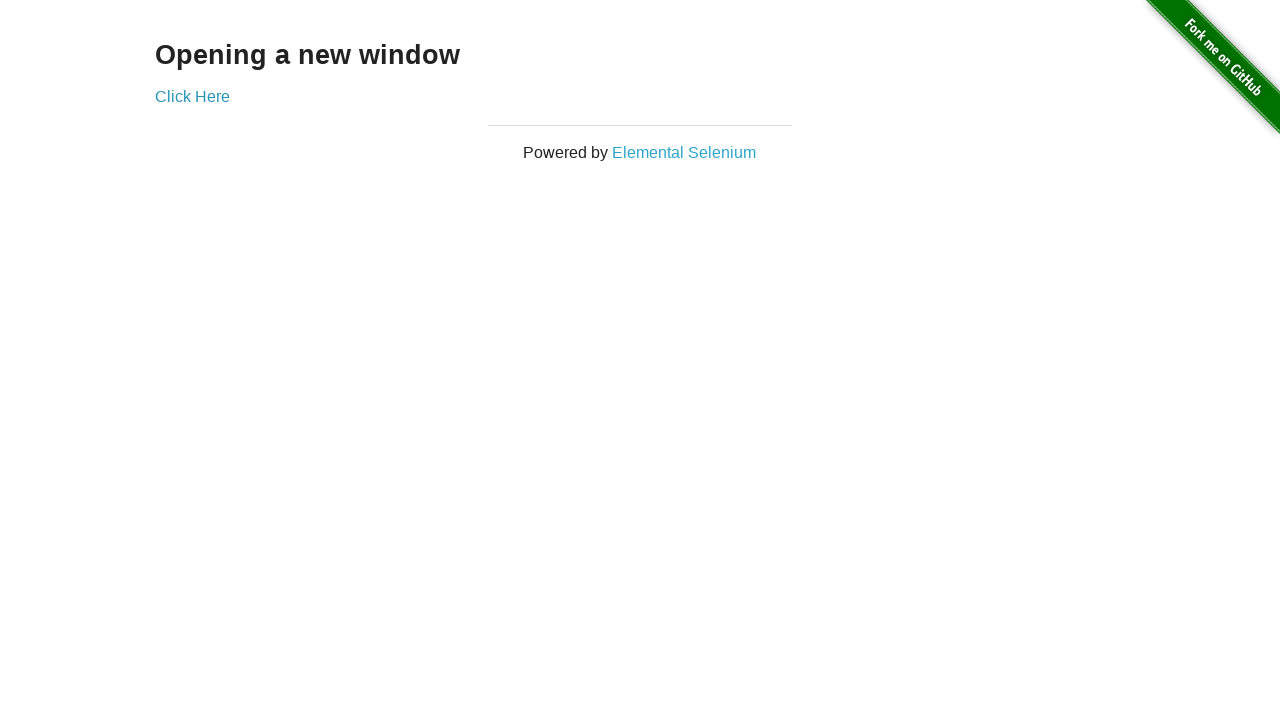

Verified new page heading is 'New Window'
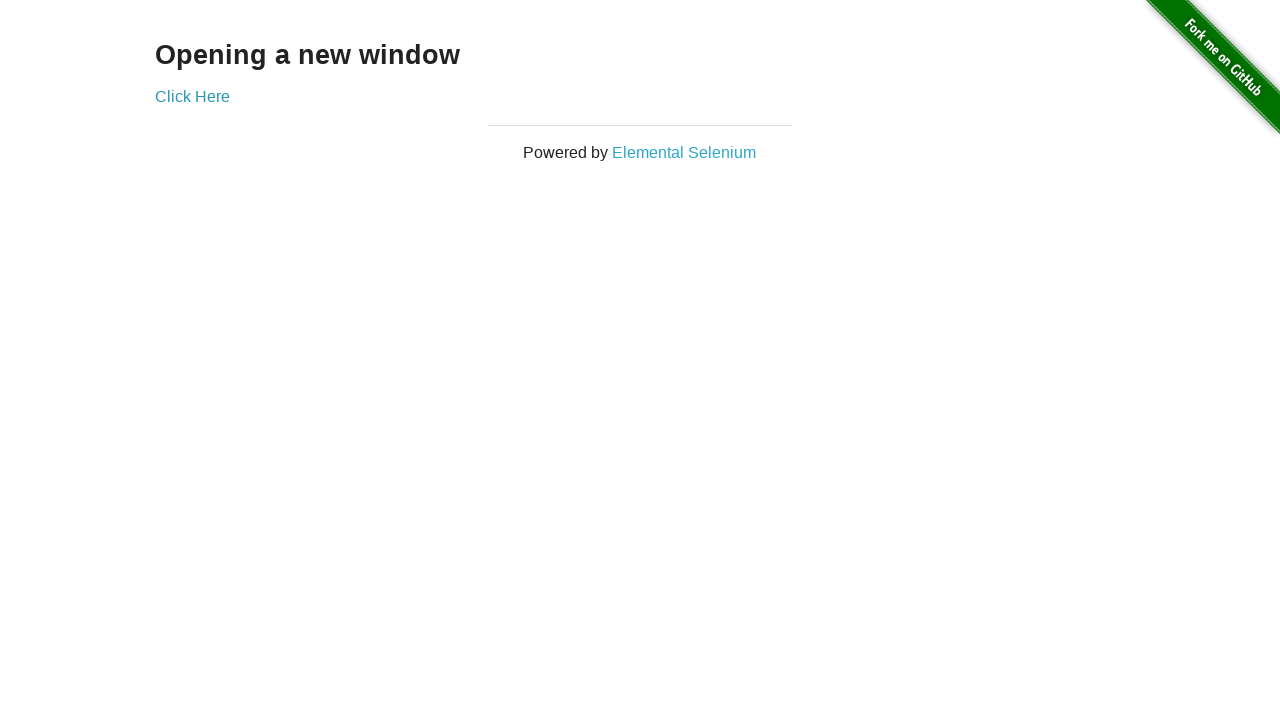

Switched back to original page
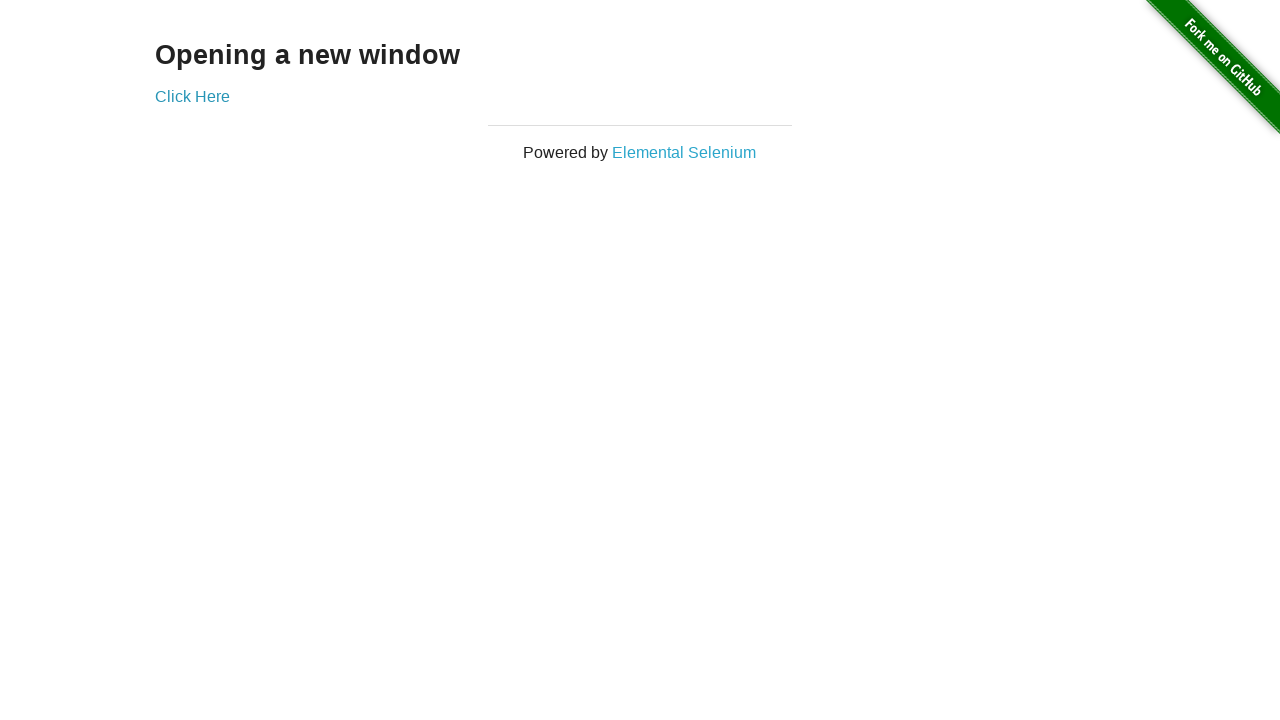

Verified original page title is still 'The Internet'
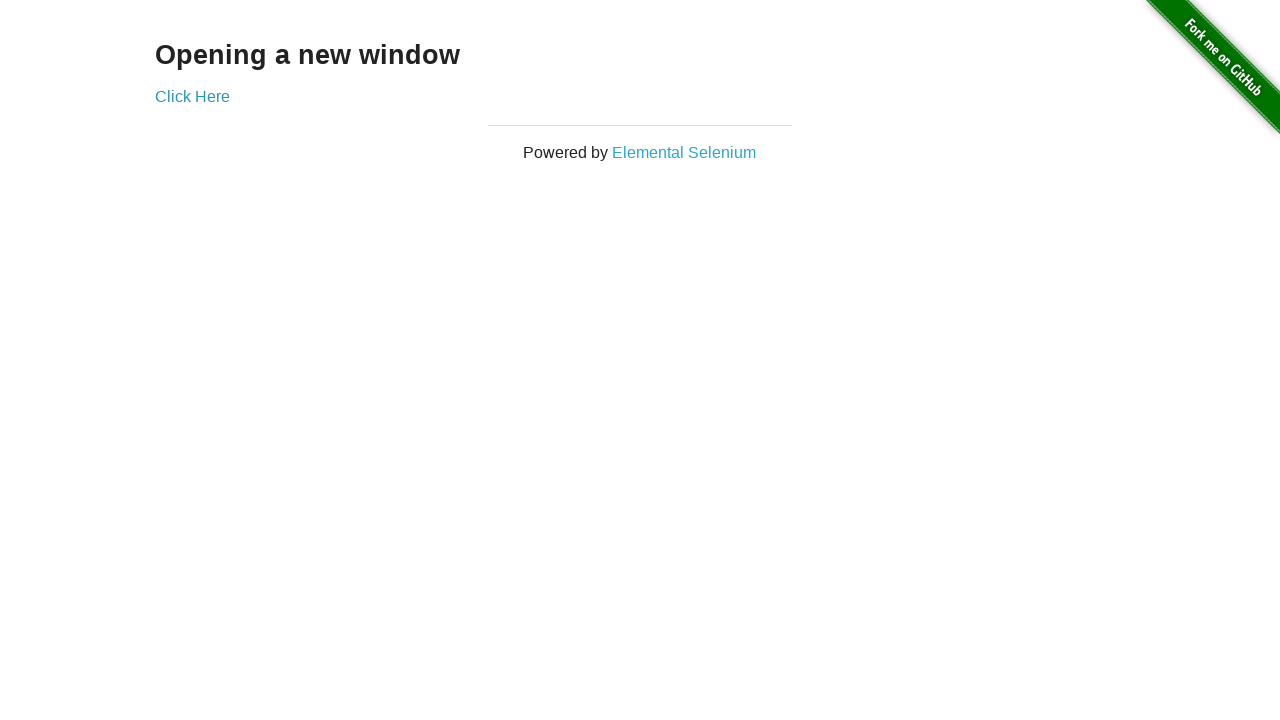

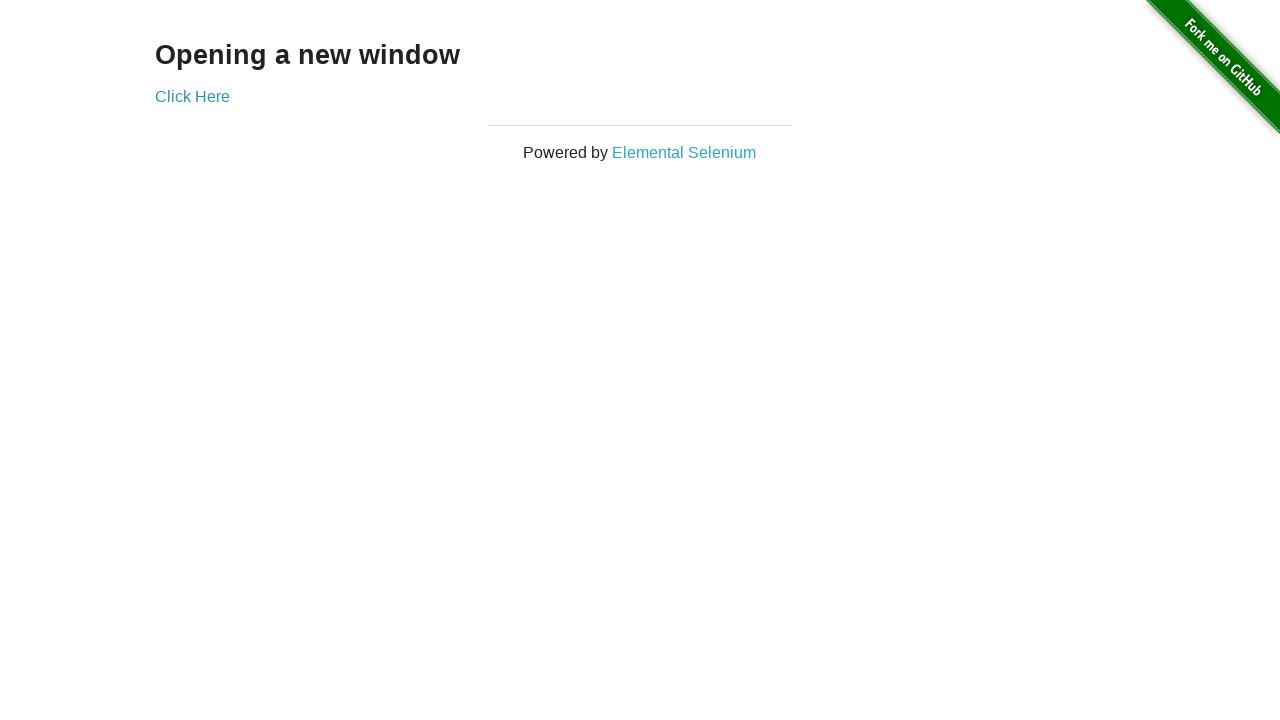